Tests JavaScript prompt alert handling by clicking a button that triggers a prompt dialog and interacting with the alert.

Starting URL: http://omayo.blogspot.com/

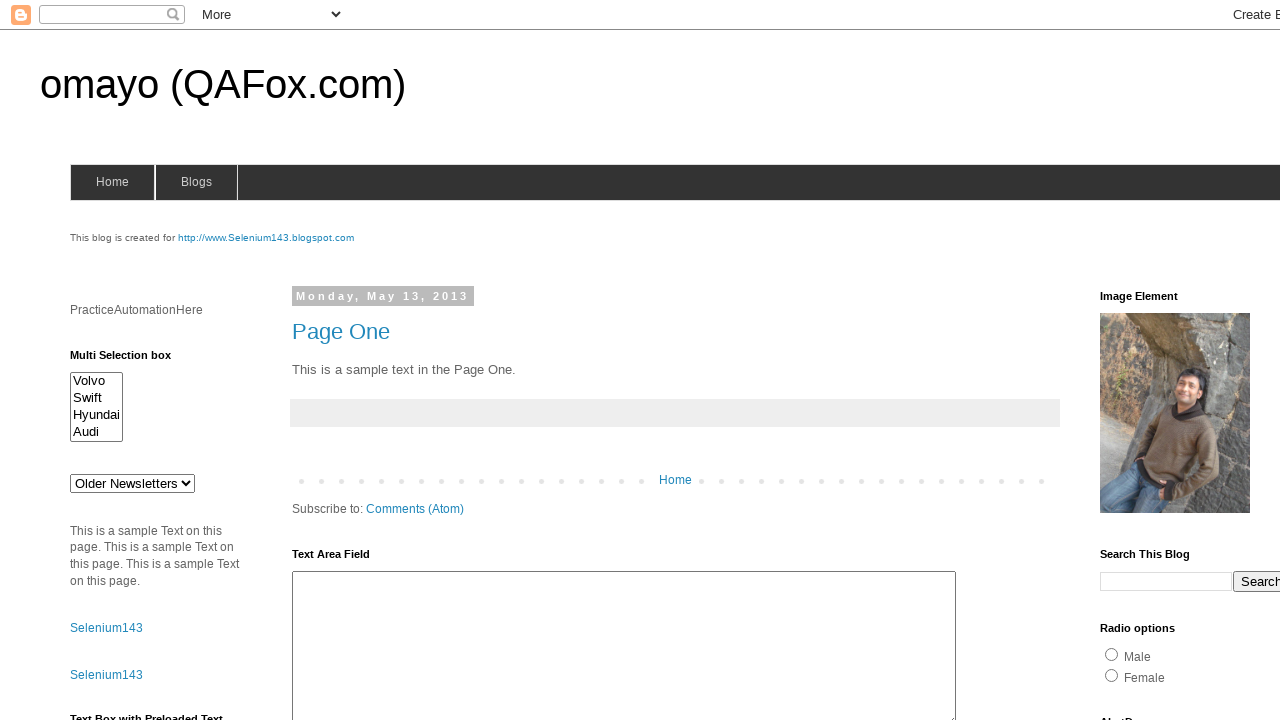

Clicked the prompt button to trigger the alert dialog at (1140, 361) on input#prompt
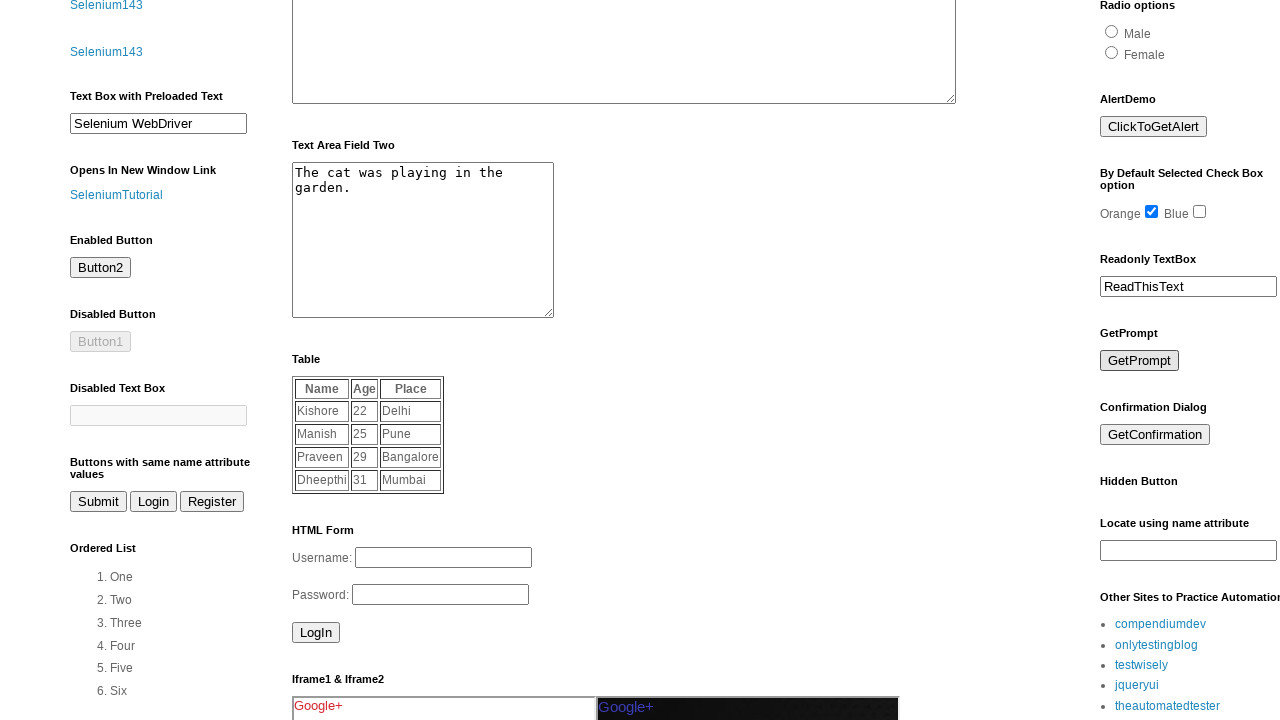

Set up dialog handler to accept any prompt dialogs
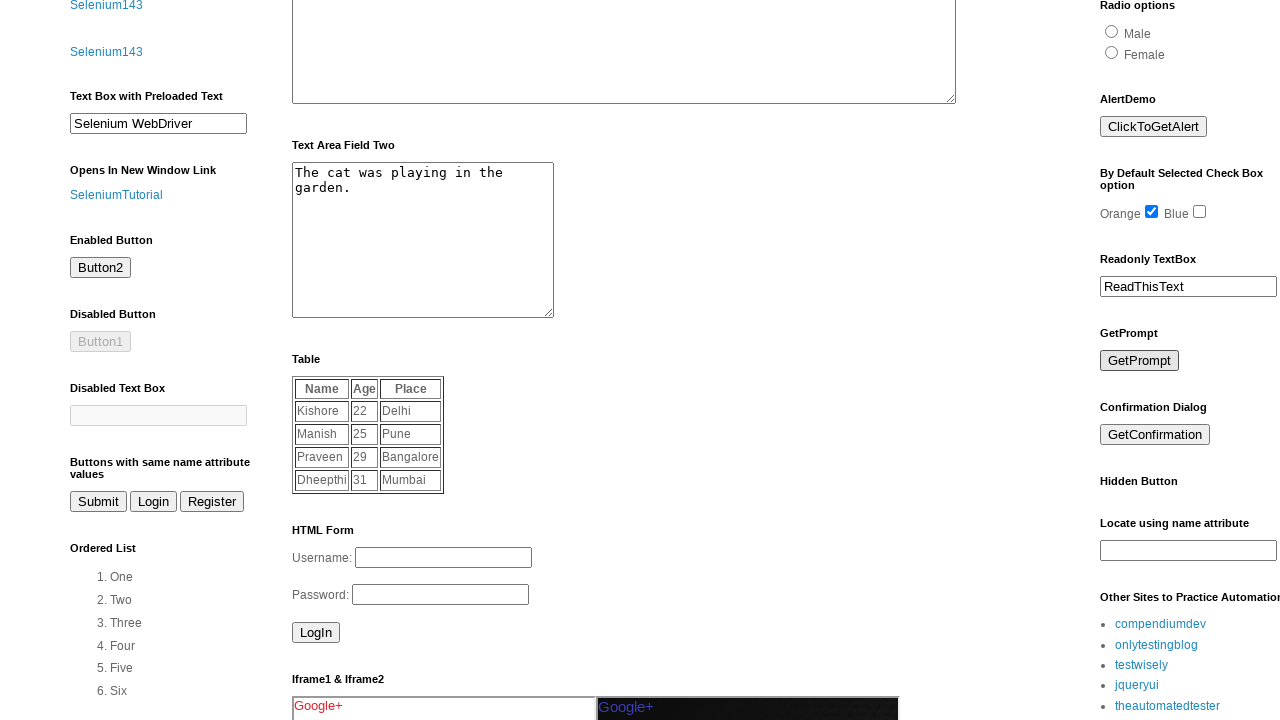

Re-clicked the prompt button to trigger the alert dialog with handler active at (1140, 361) on input#prompt
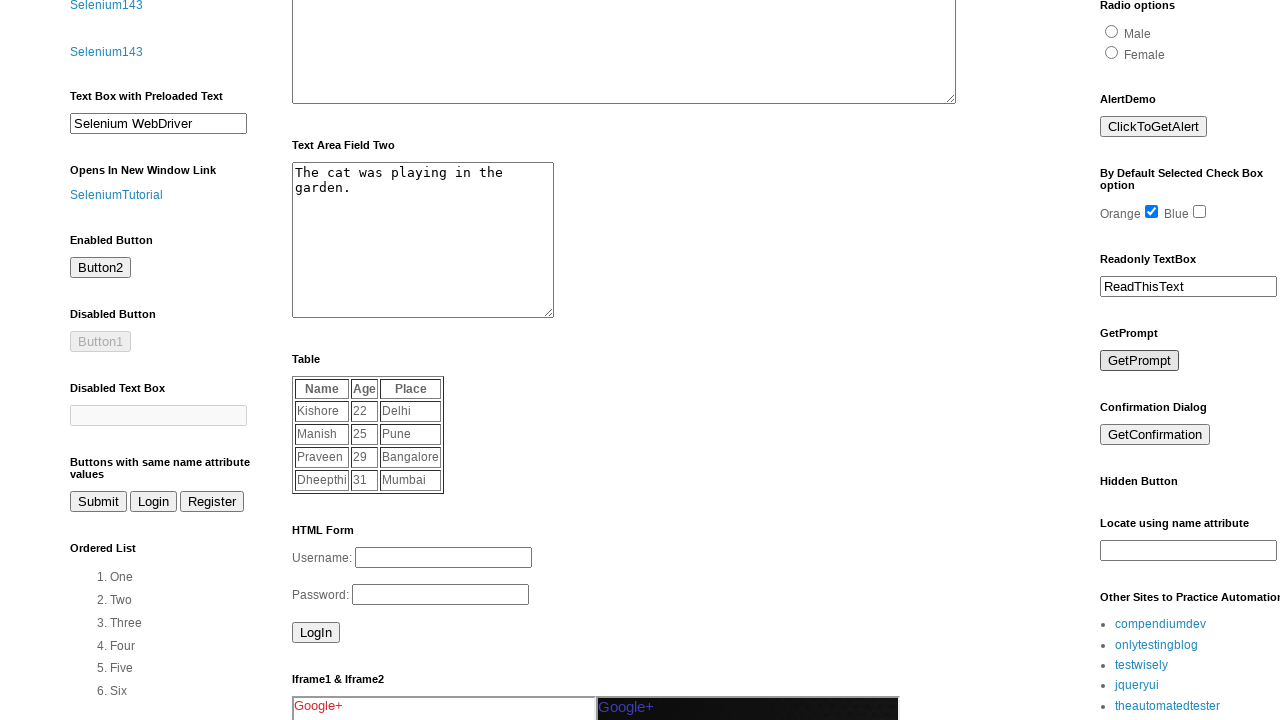

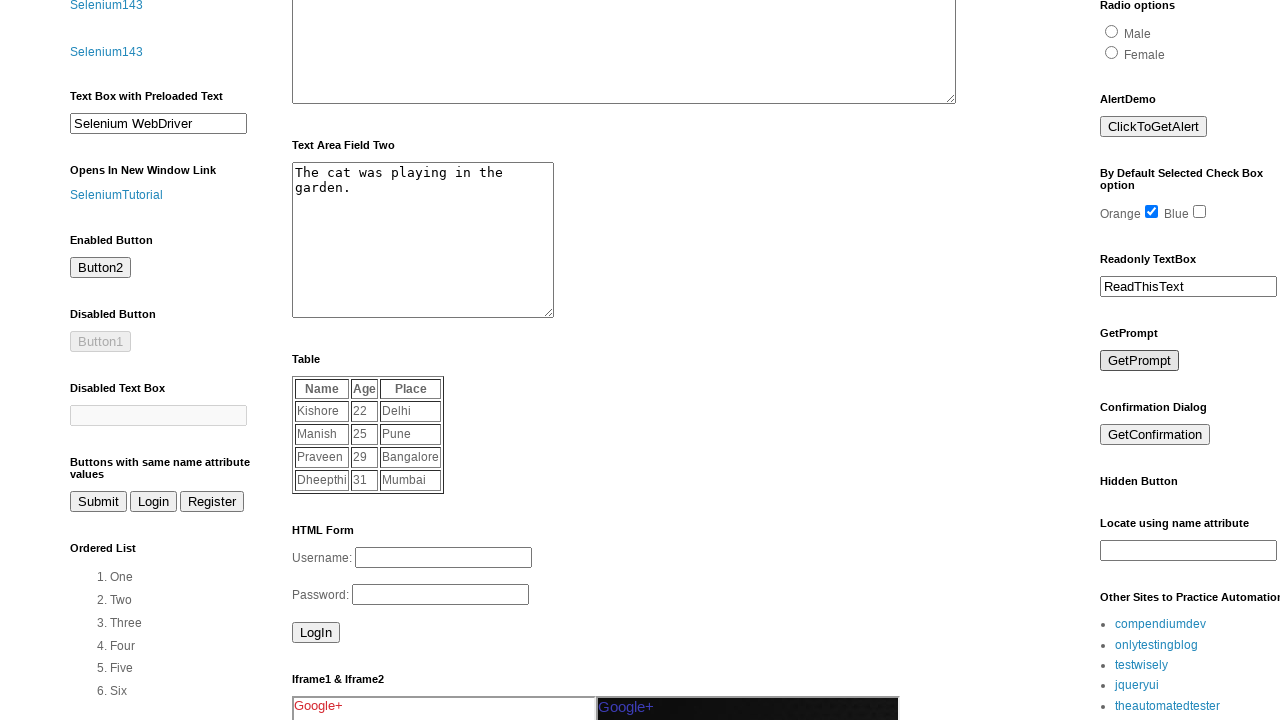